Tests a jQuery UI custom dropdown by selecting different speed options (Medium, Slower, Faster) and verifying the selections

Starting URL: https://jqueryui.com/resources/demos/selectmenu/default.html

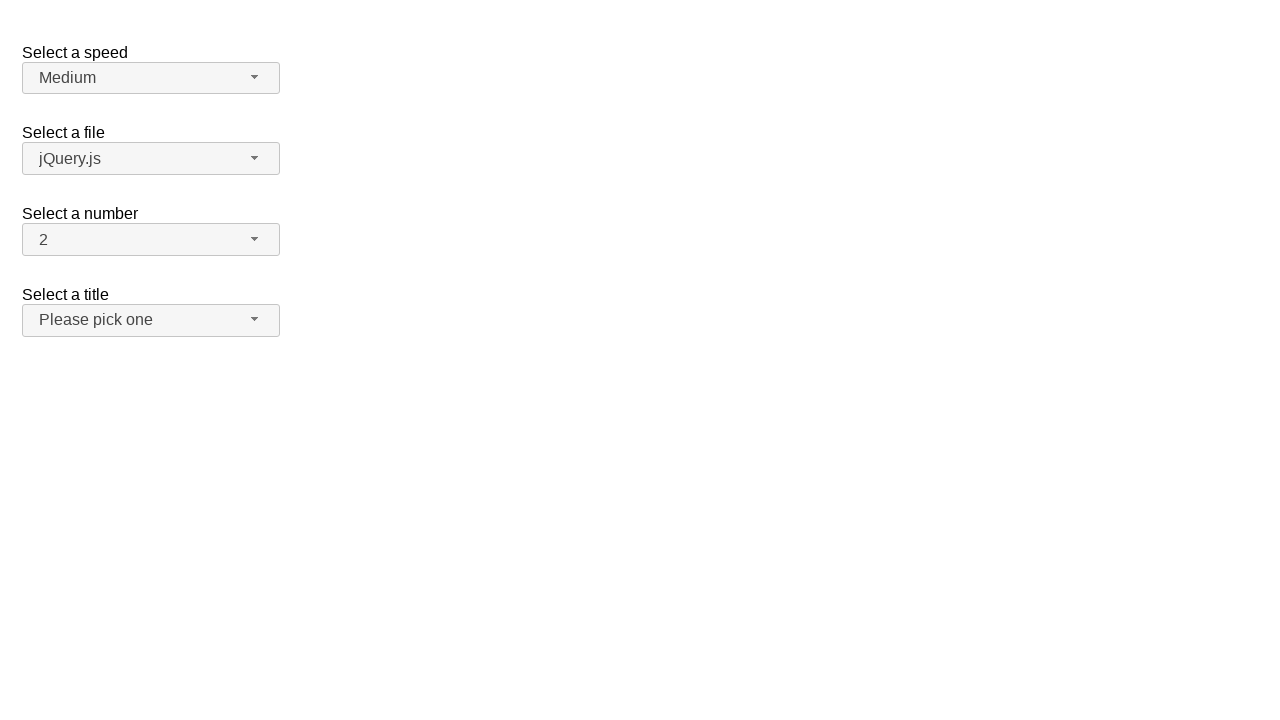

Clicked speed dropdown button to open menu at (151, 78) on span#speed-button
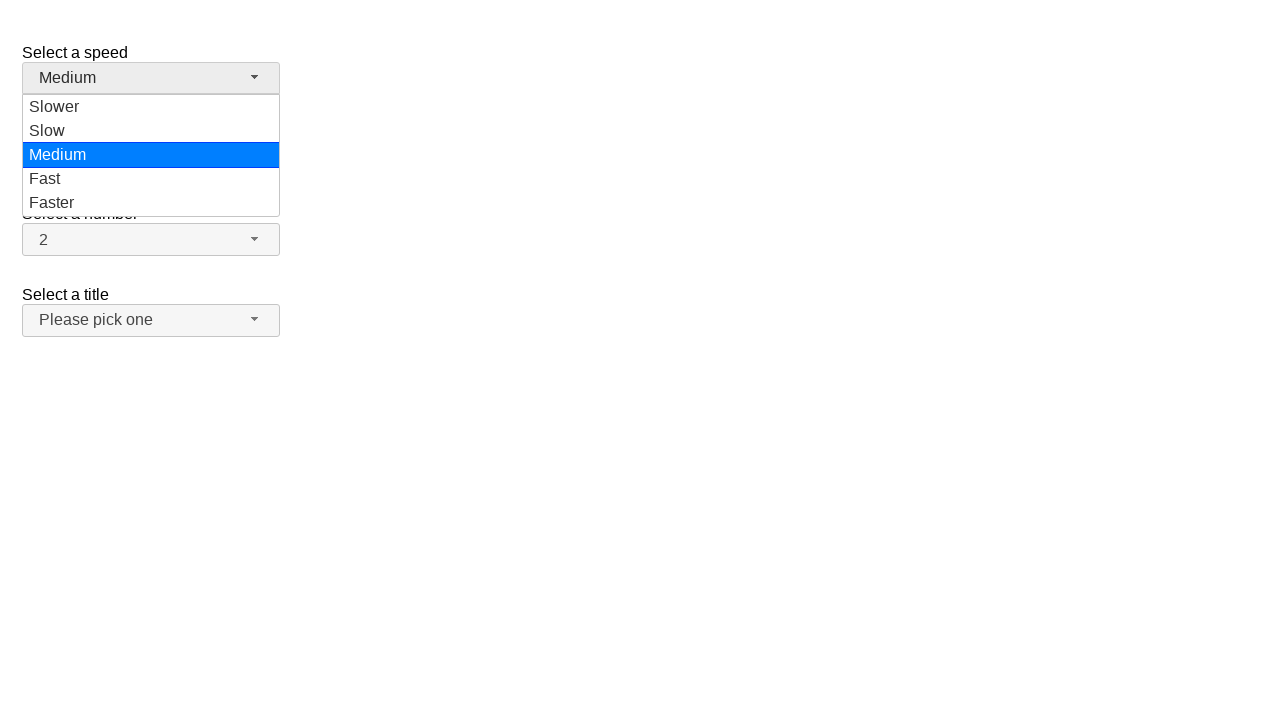

Speed dropdown menu appeared
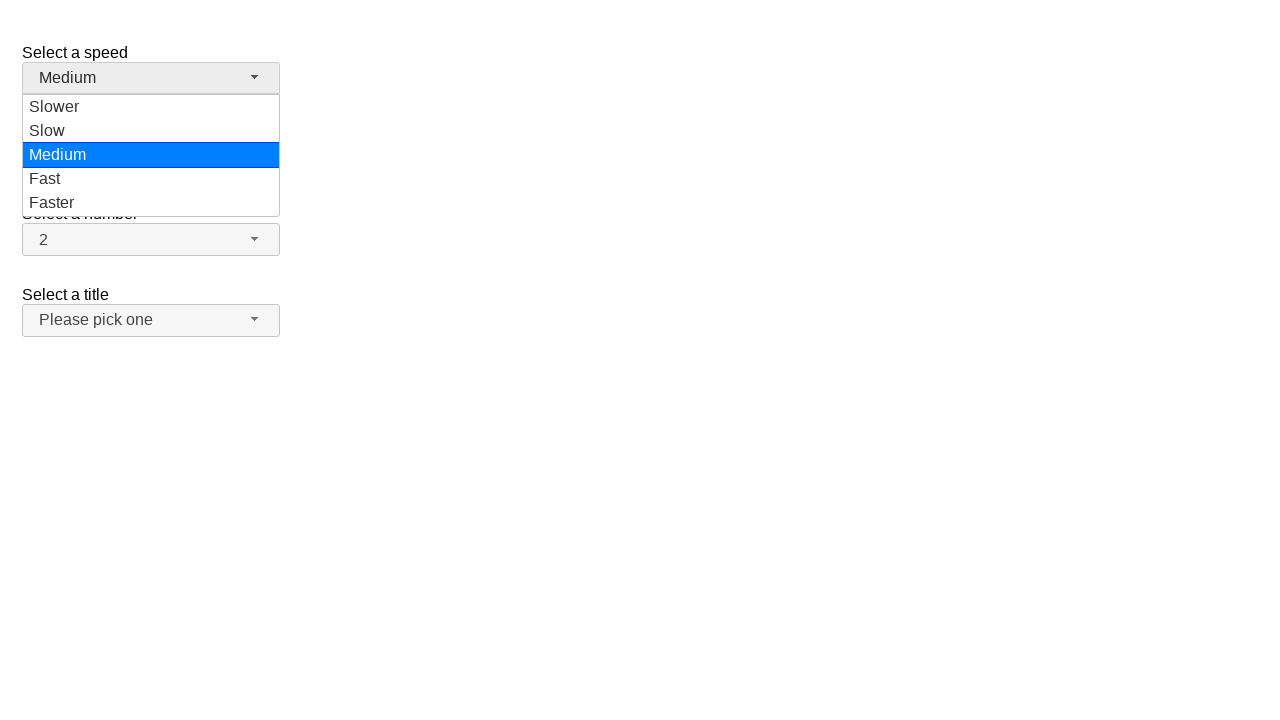

Selected 'Medium' speed option at (151, 155) on ul#speed-menu li div:has-text('Medium')
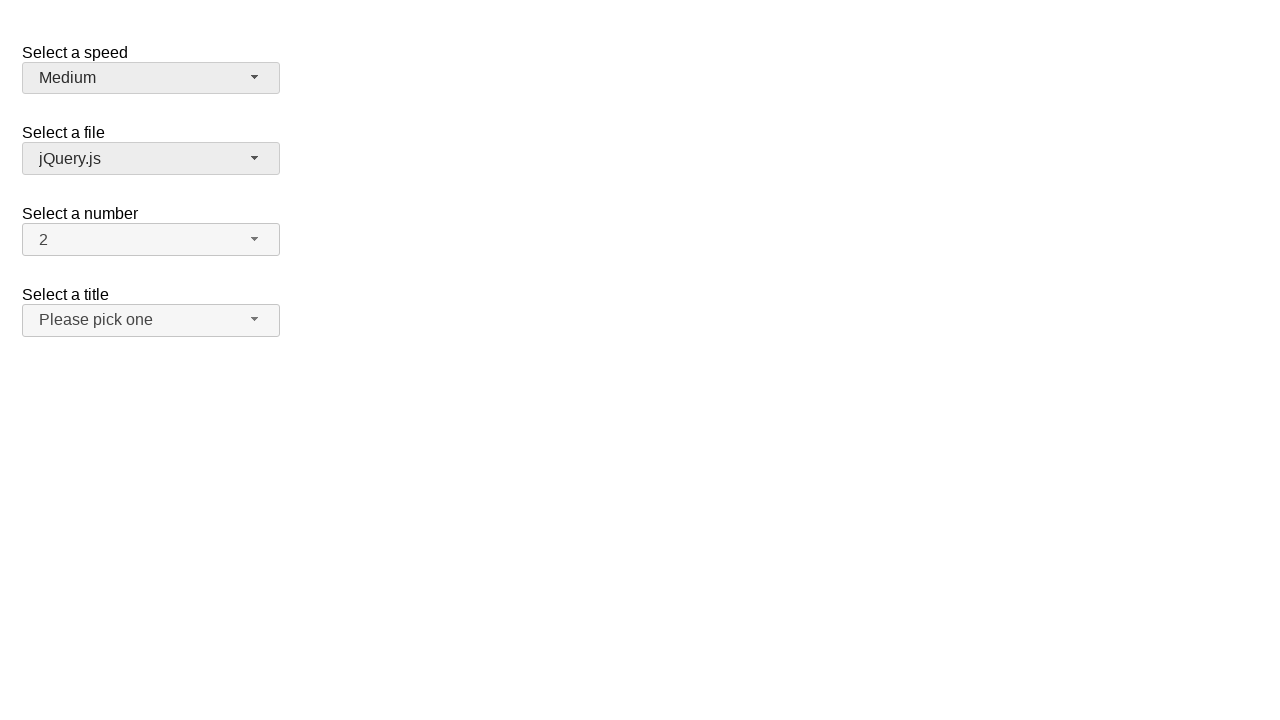

Clicked speed dropdown button to open menu again at (151, 78) on span#speed-button
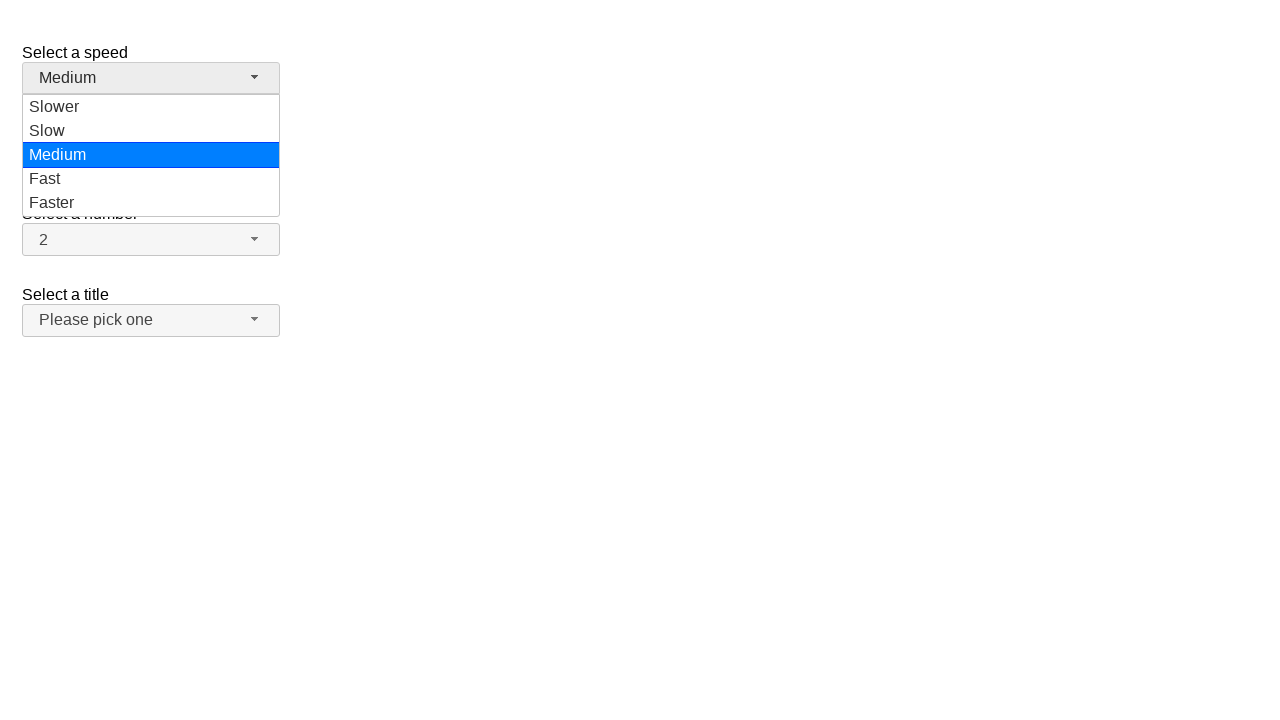

Speed dropdown menu appeared
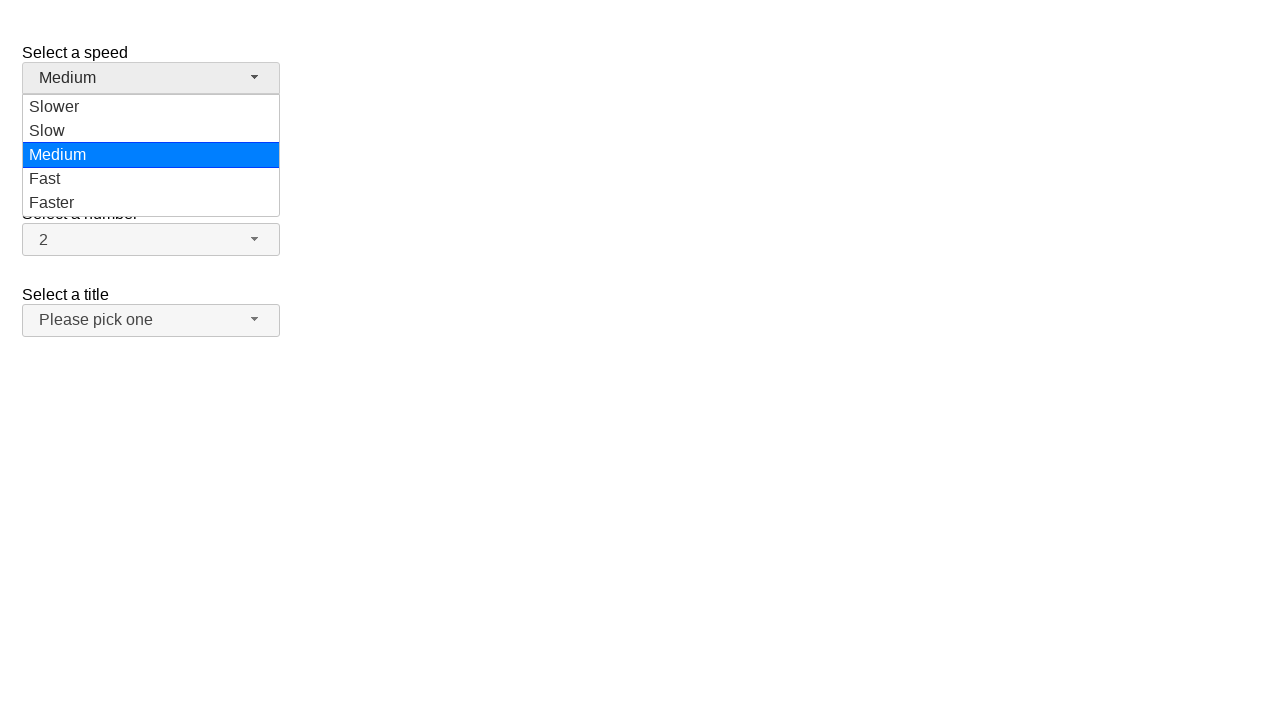

Selected 'Slower' speed option at (151, 107) on ul#speed-menu li div:has-text('Slower')
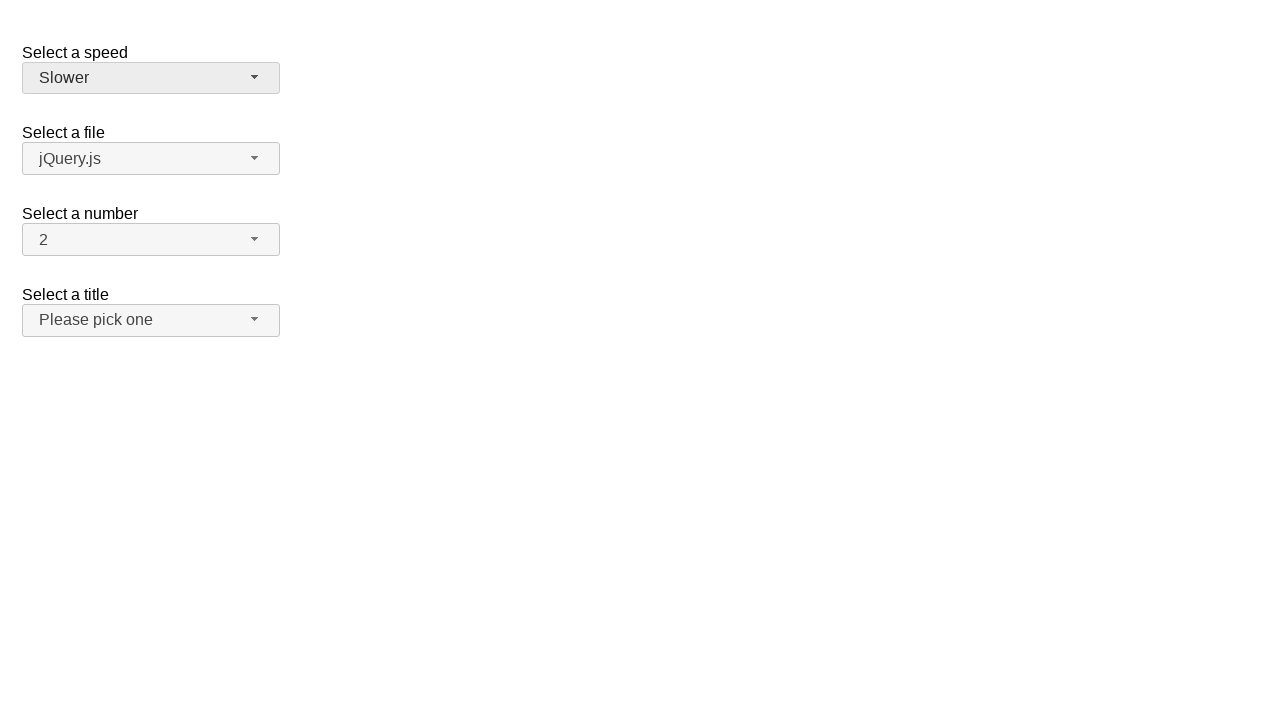

Clicked speed dropdown button to open menu again at (151, 78) on span#speed-button
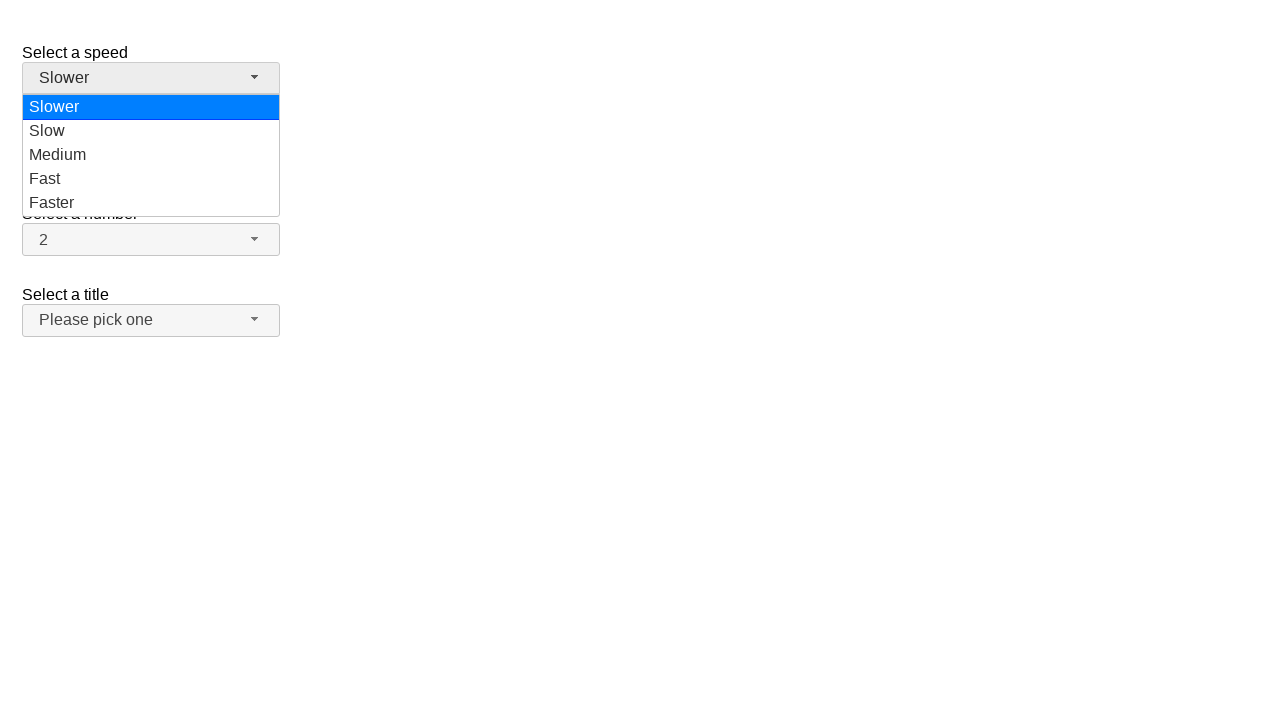

Speed dropdown menu appeared
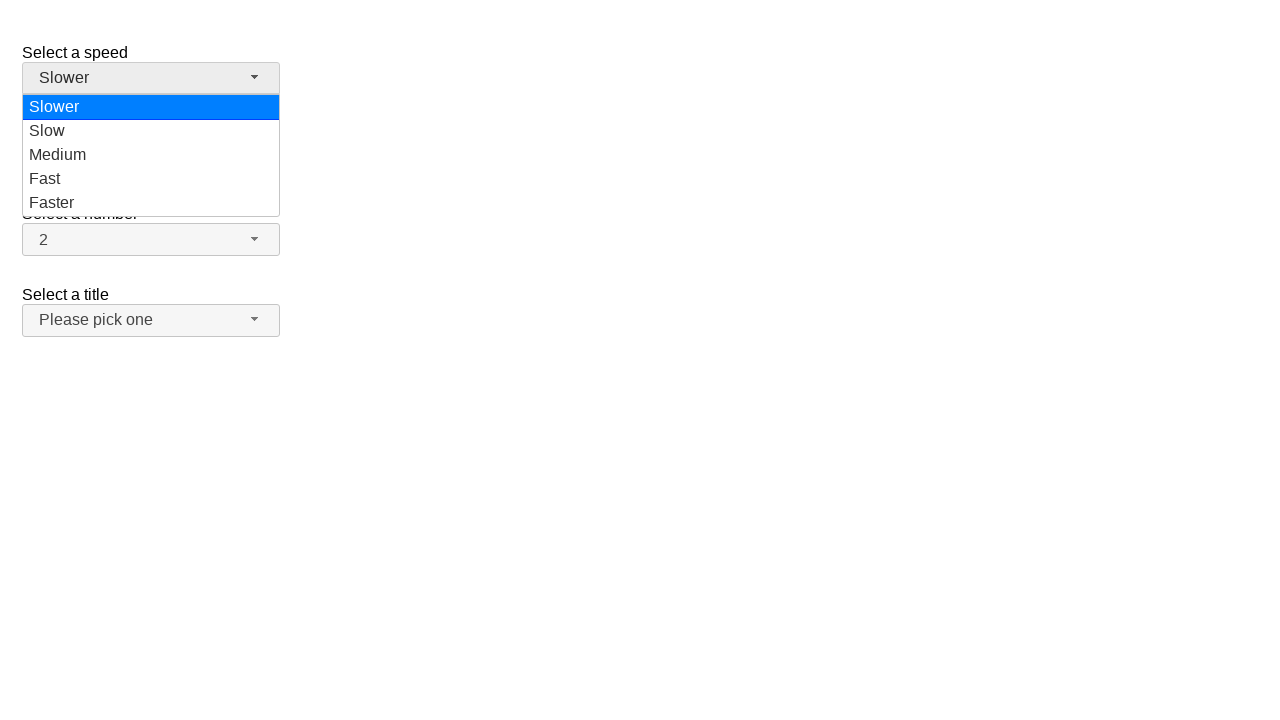

Selected 'Faster' speed option at (151, 203) on ul#speed-menu li div:has-text('Faster')
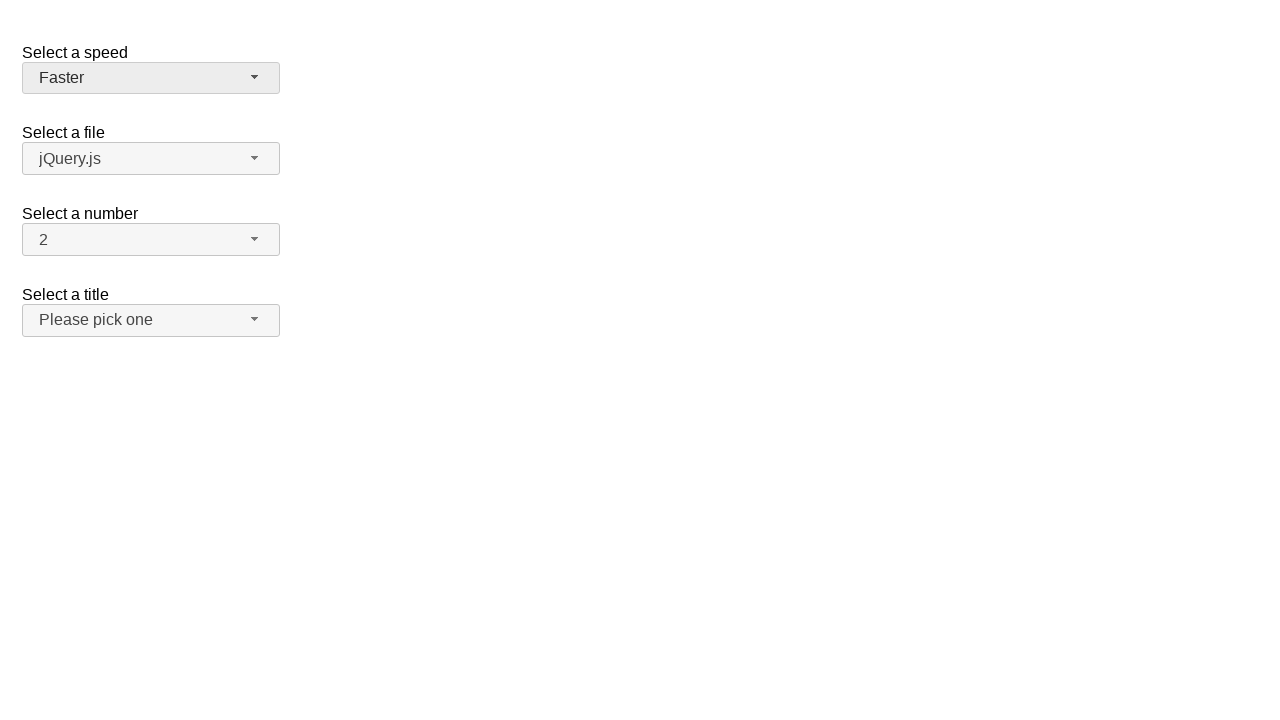

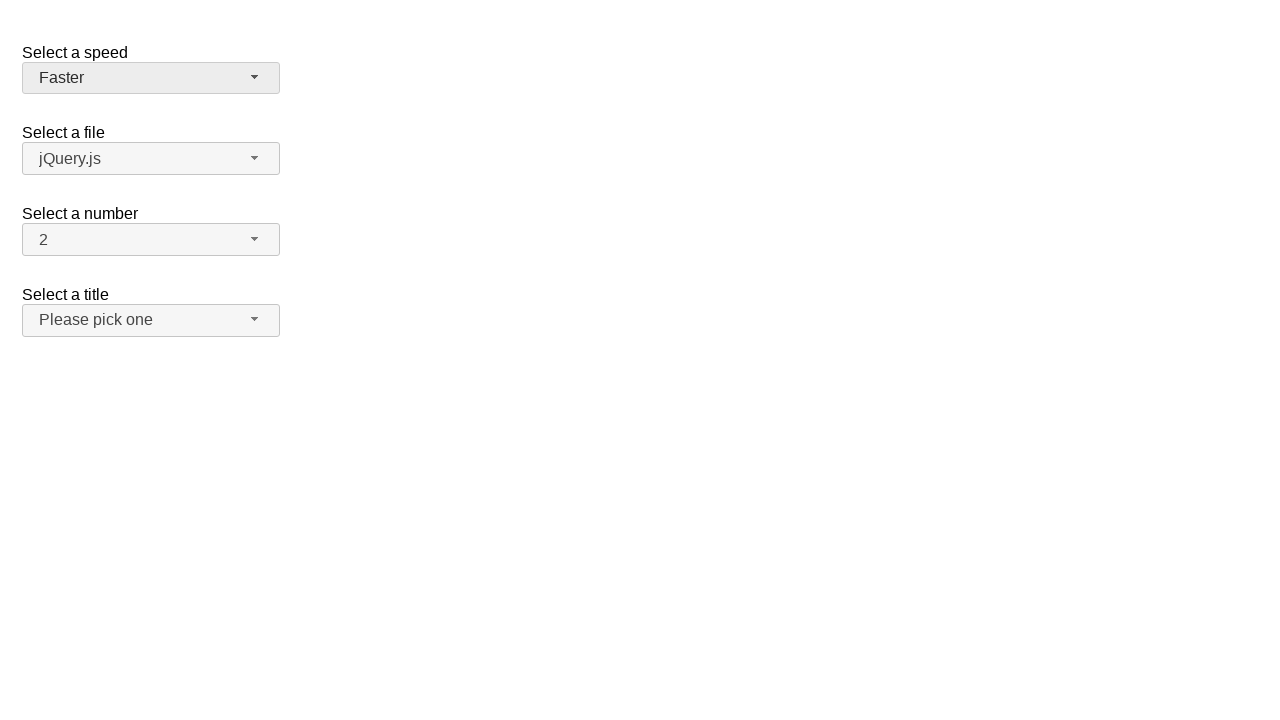